Tests file upload functionality by selecting a file and uploading it, then verifying the success message is displayed

Starting URL: https://the-internet.herokuapp.com/upload

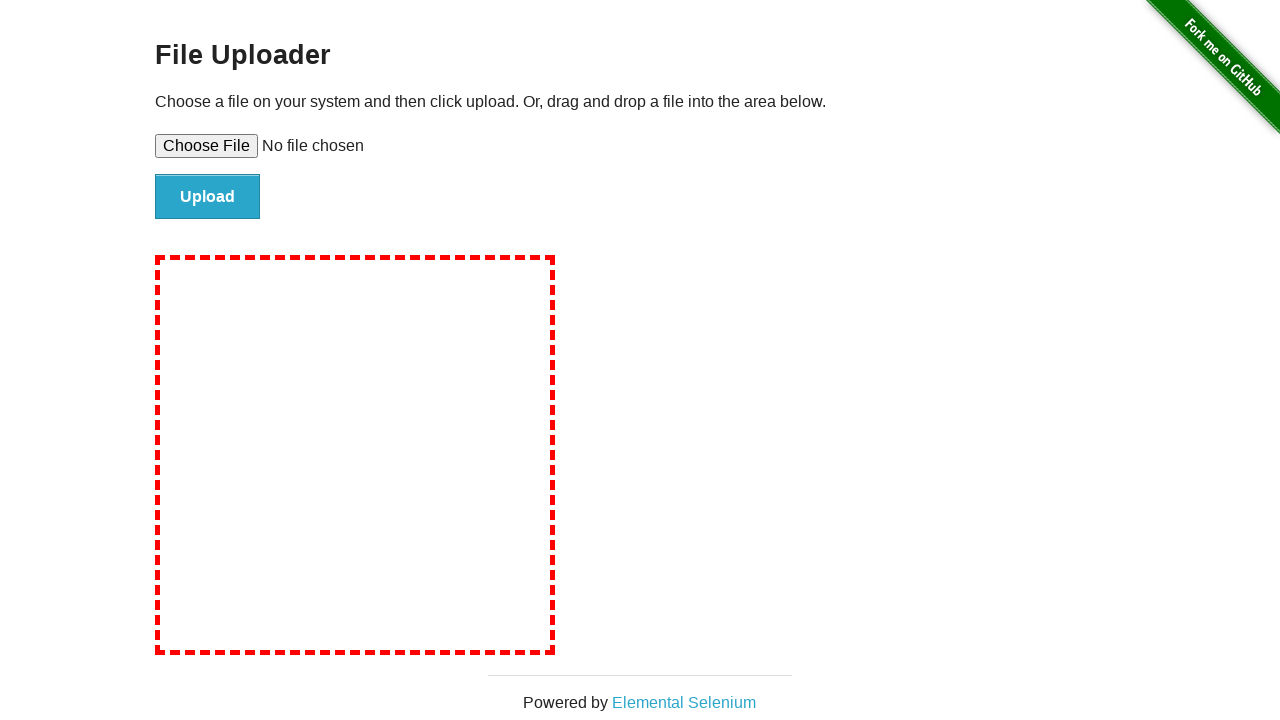

Created temporary test file for upload
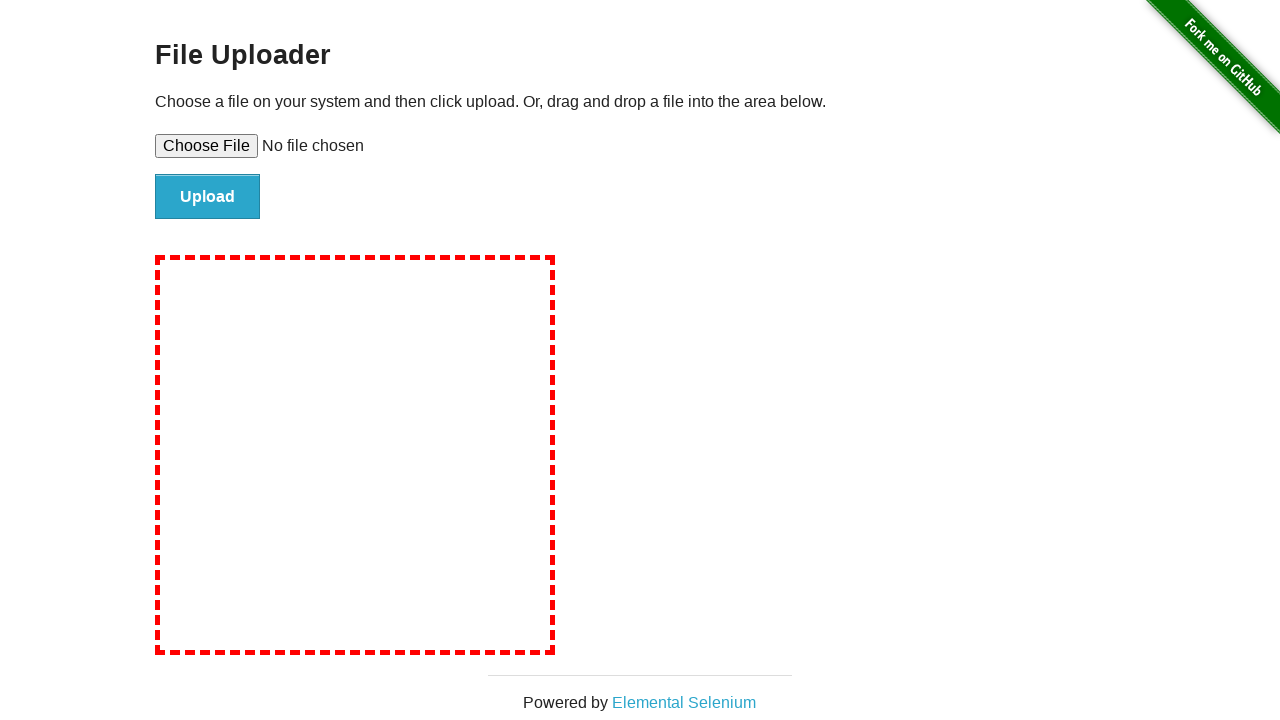

Selected test file for upload via file input
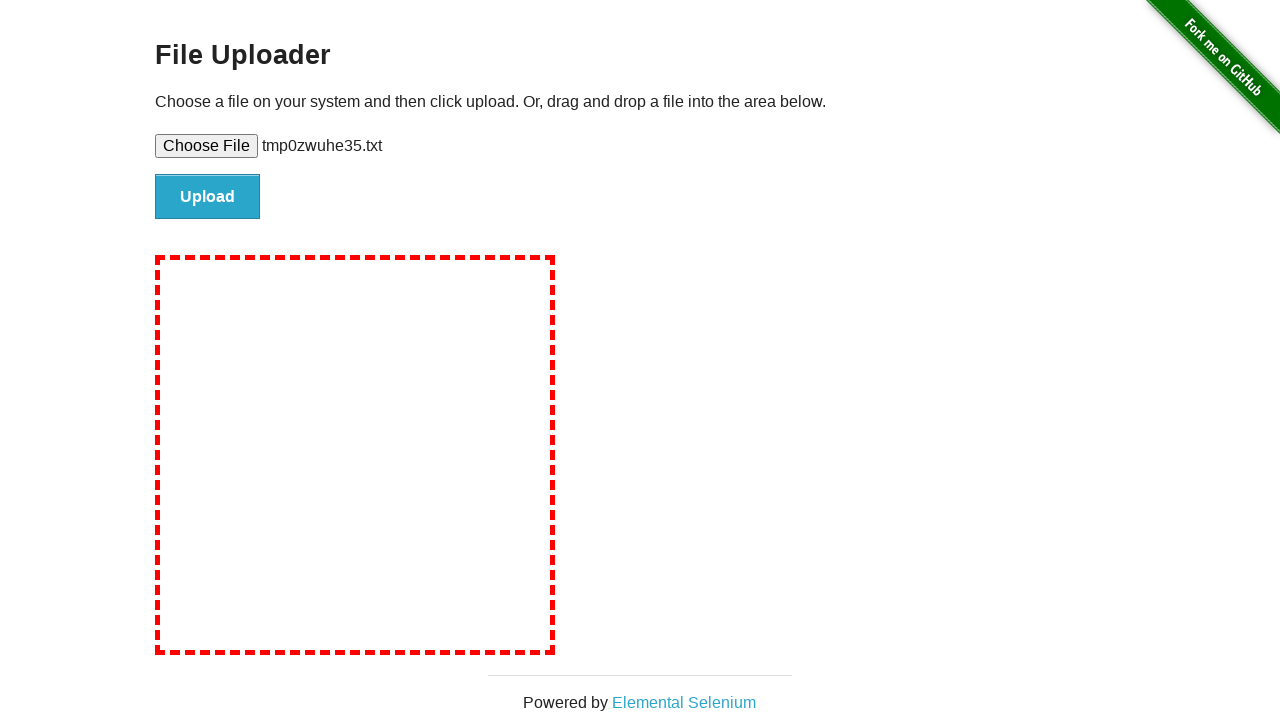

Clicked upload button to submit file at (208, 197) on #file-submit
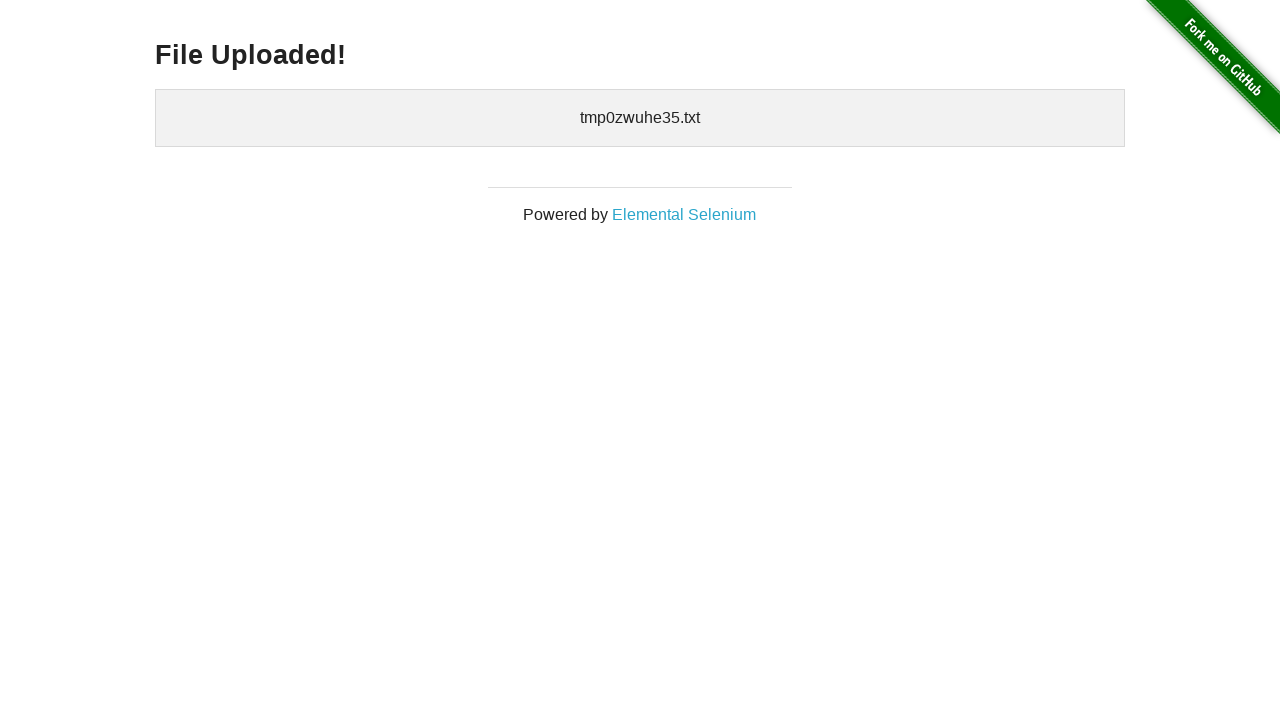

Success message header loaded
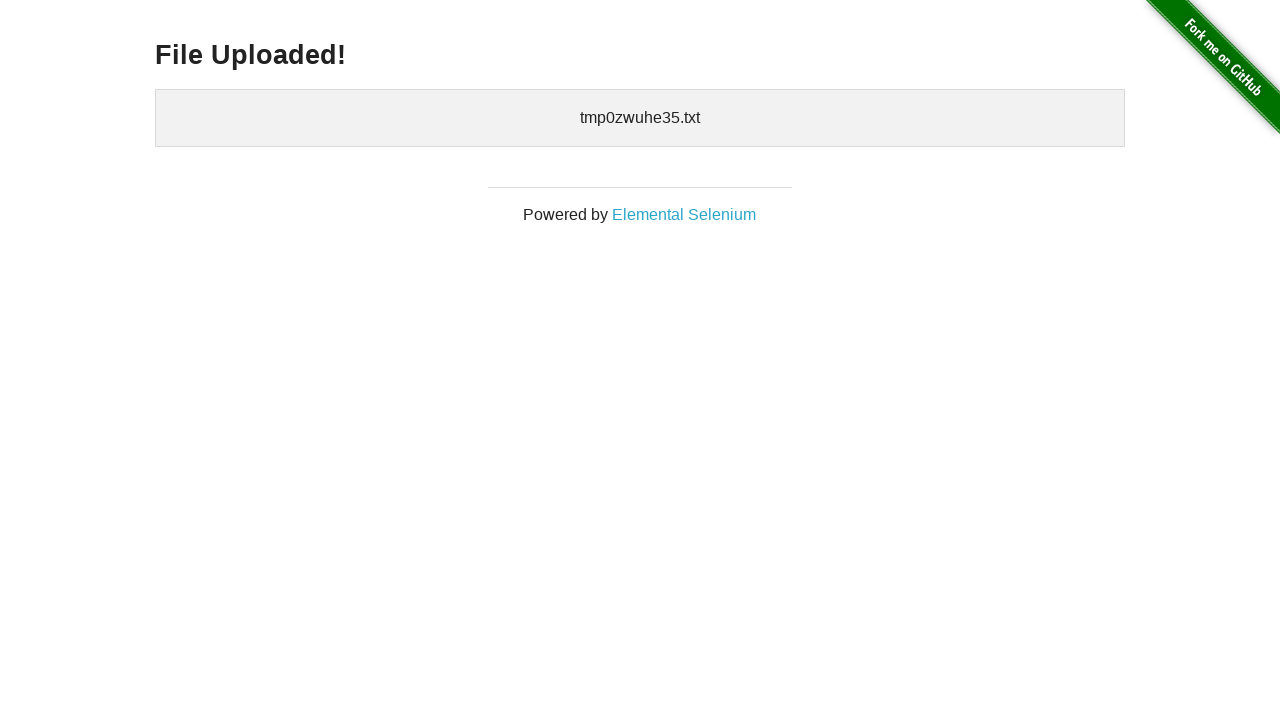

Retrieved success message text content
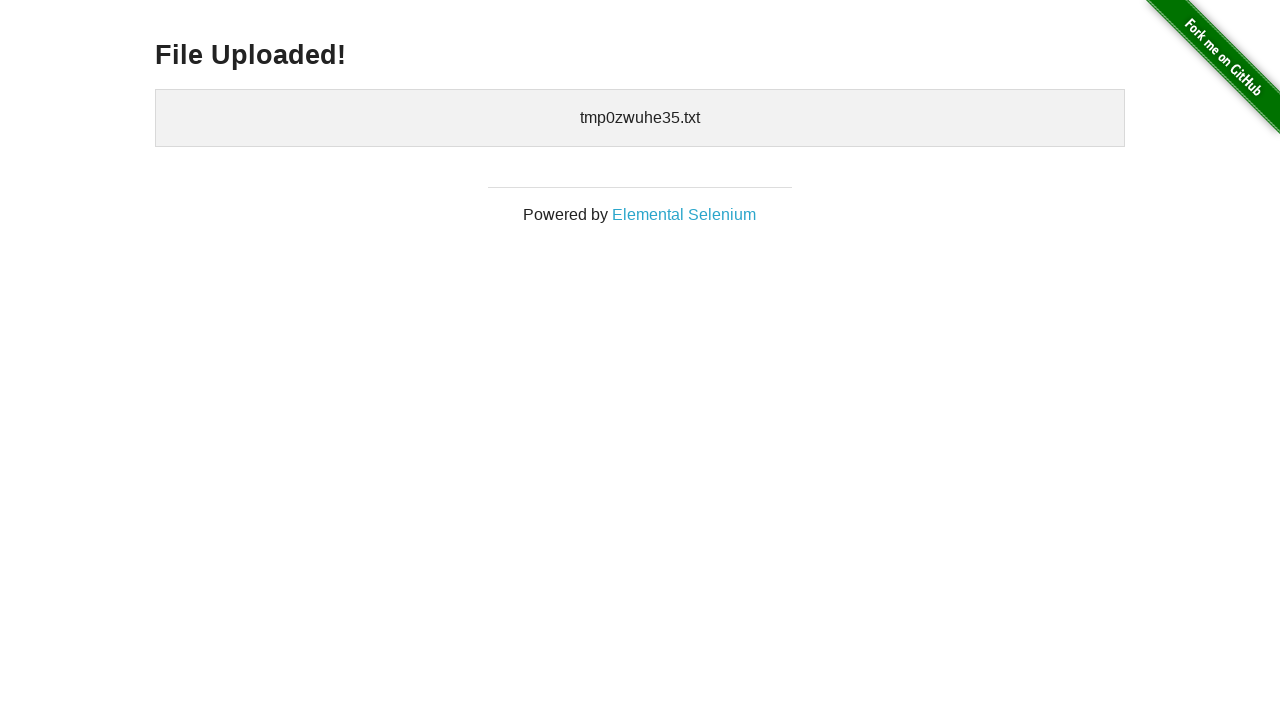

Verified success message displays 'File Uploaded!'
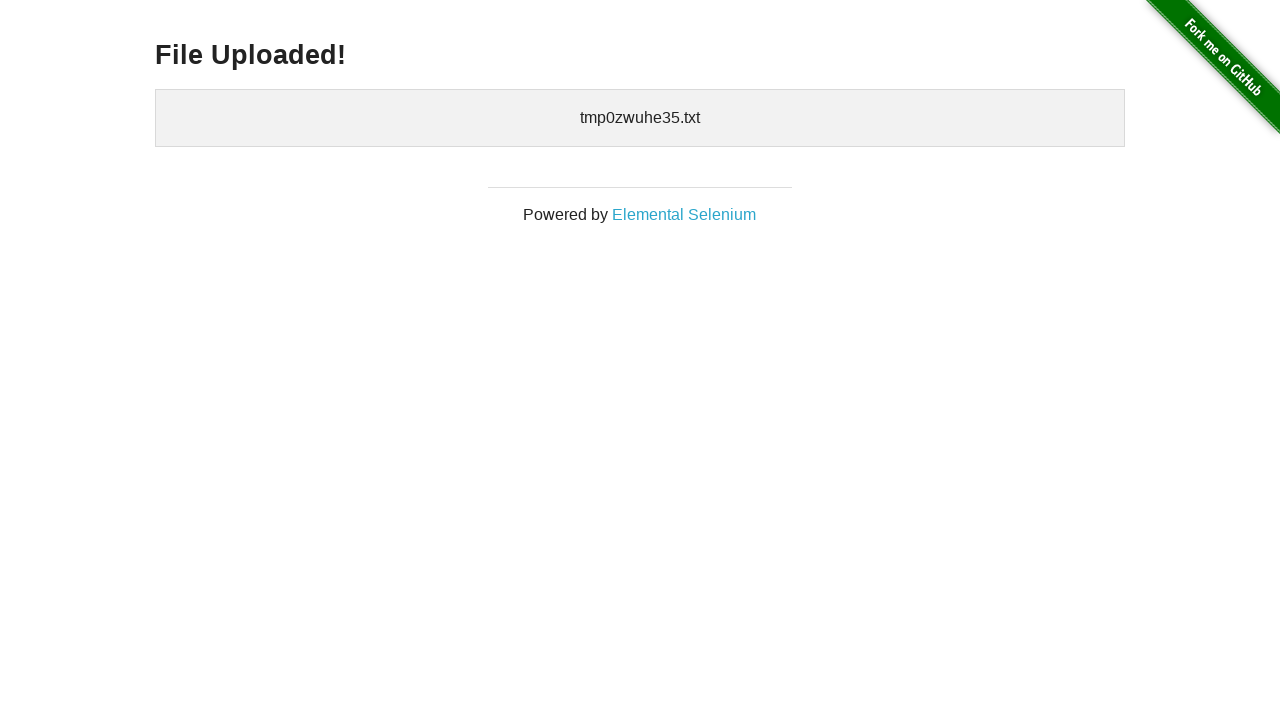

Cleaned up temporary test file
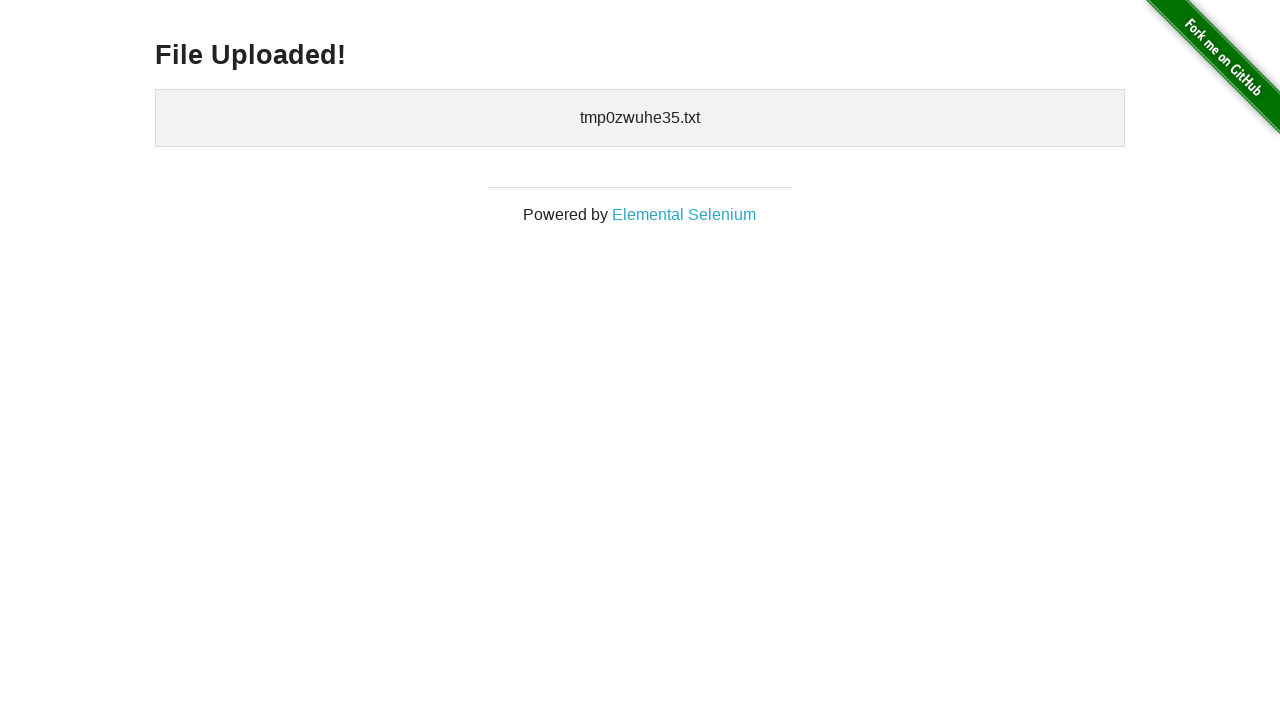

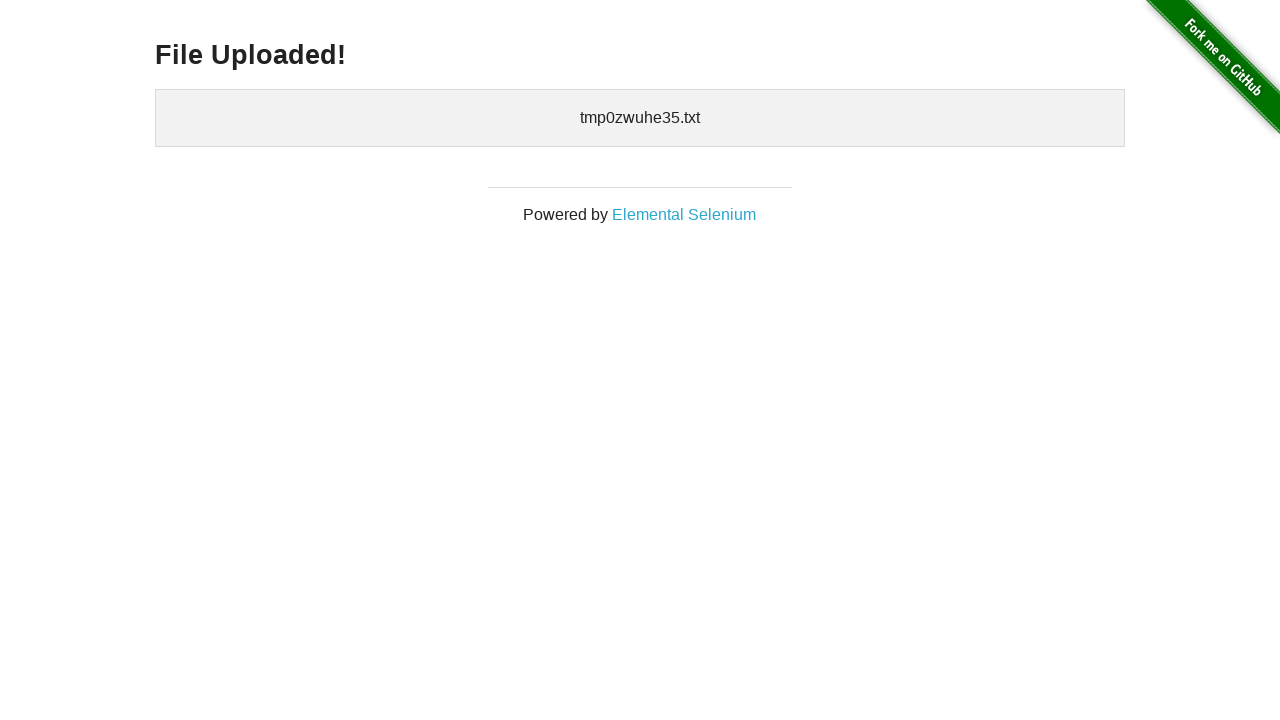